Tests dropdown select functionality by selecting option "Two" by value "2"

Starting URL: https://bonigarcia.dev/selenium-webdriver-java/web-form.html

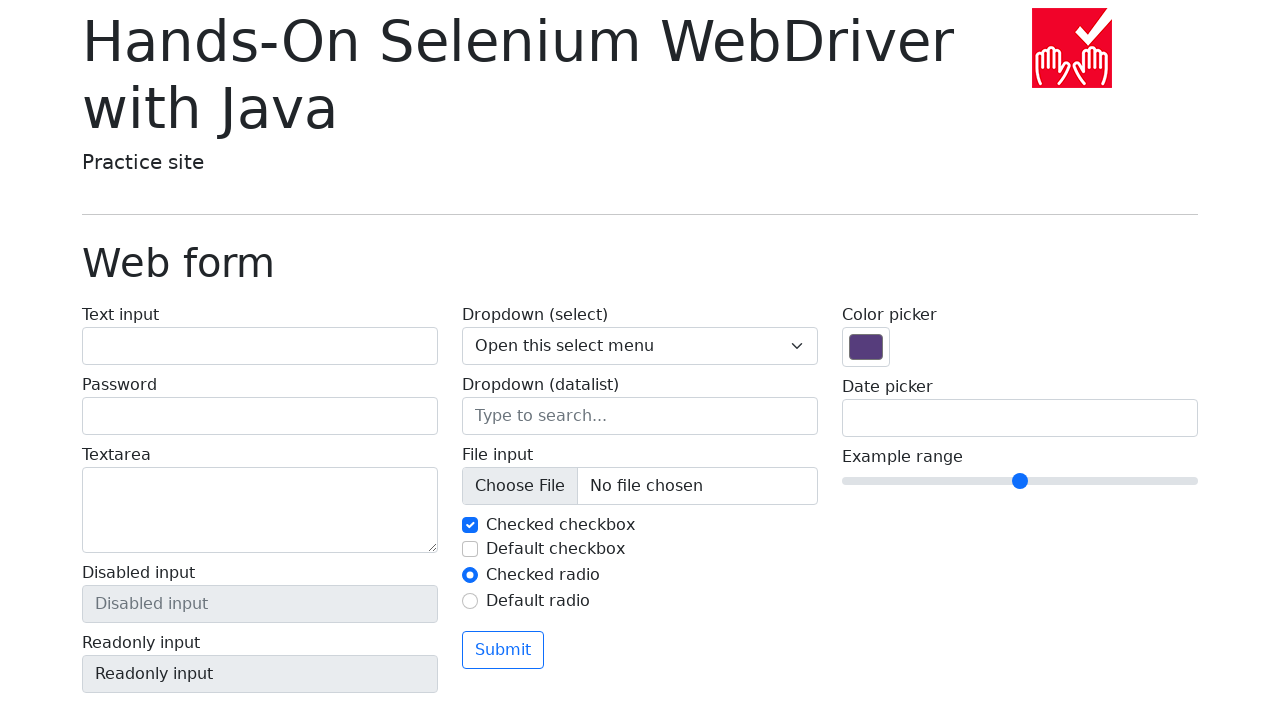

Selected option 'Two' (value='2') from dropdown on select[name='my-select']
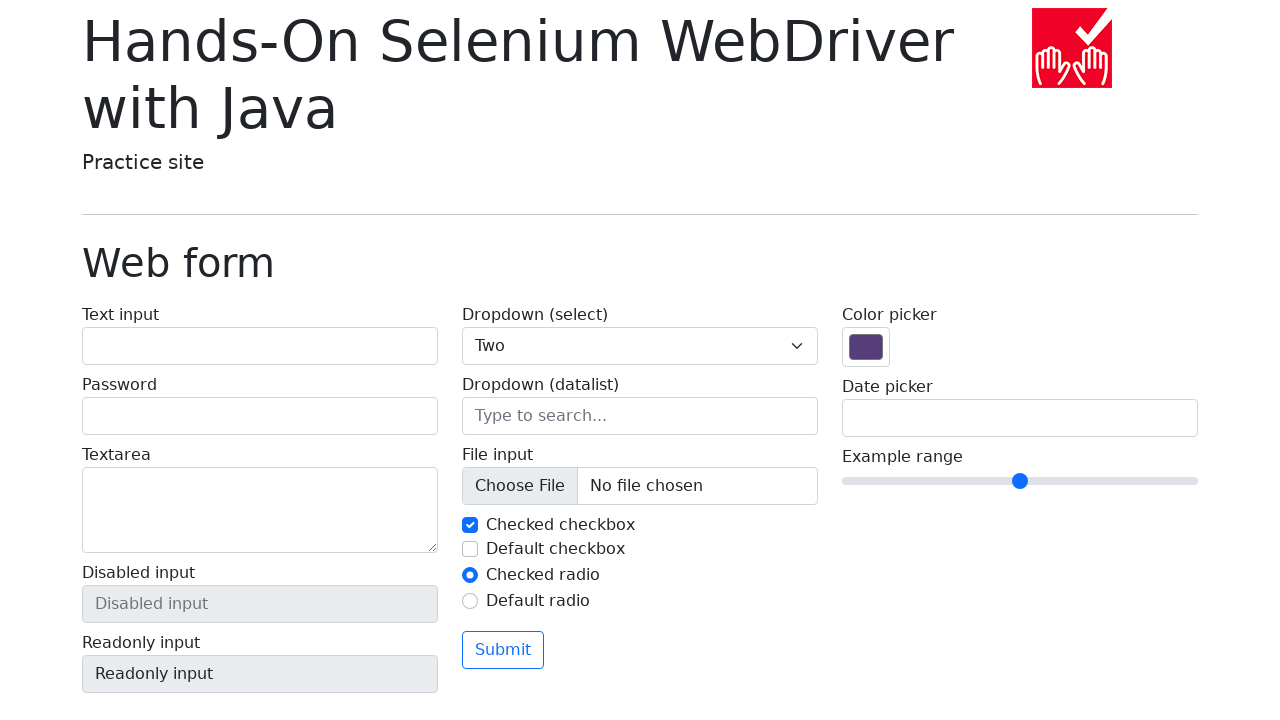

Retrieved selected option text content
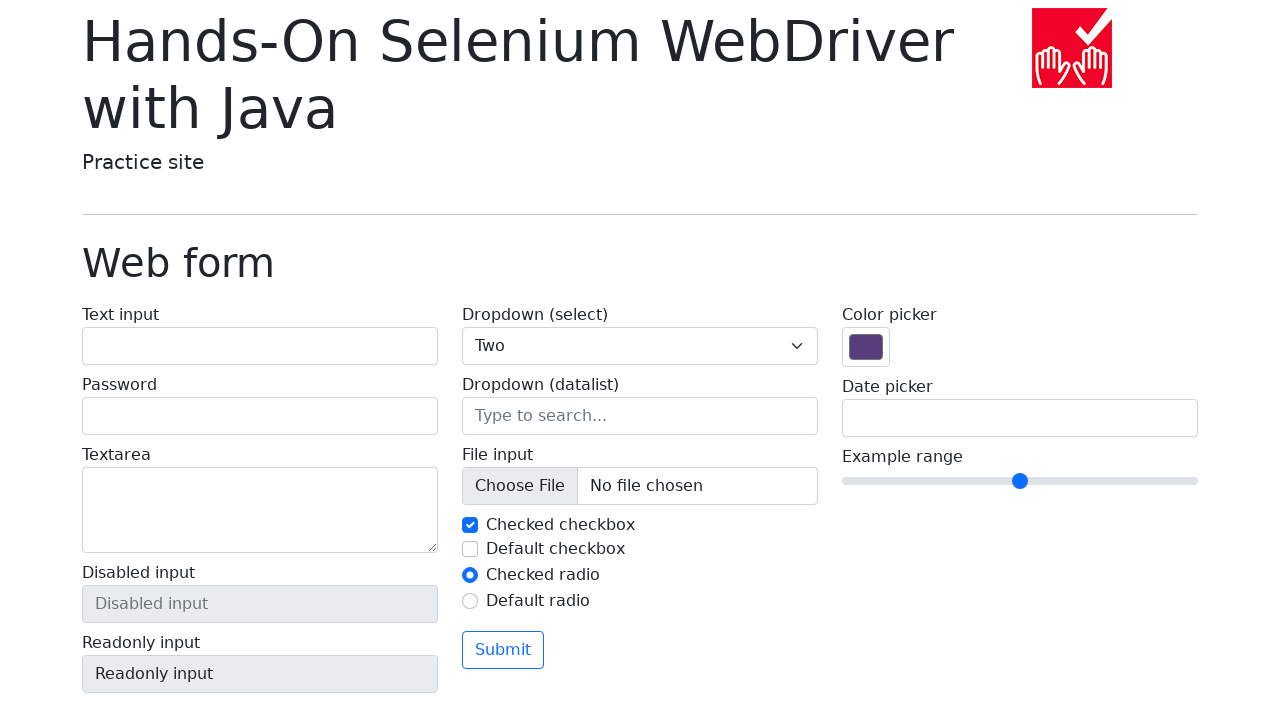

Verified that selected option text is 'Two'
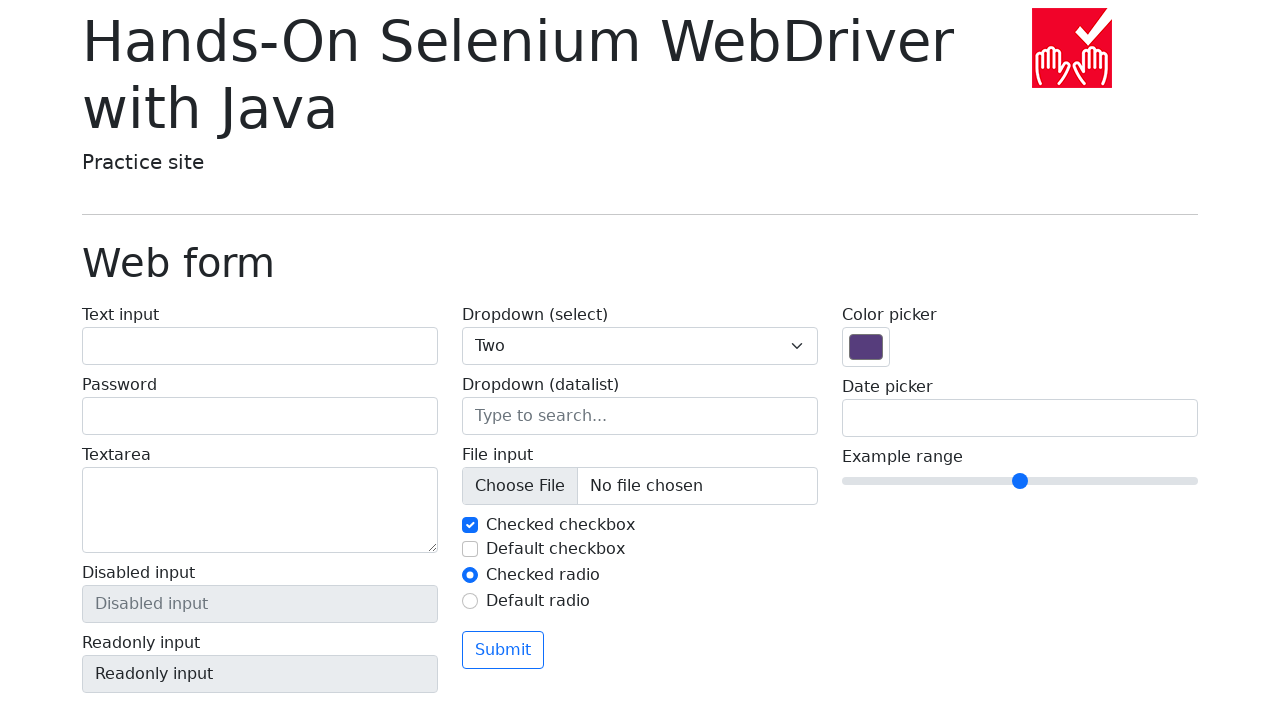

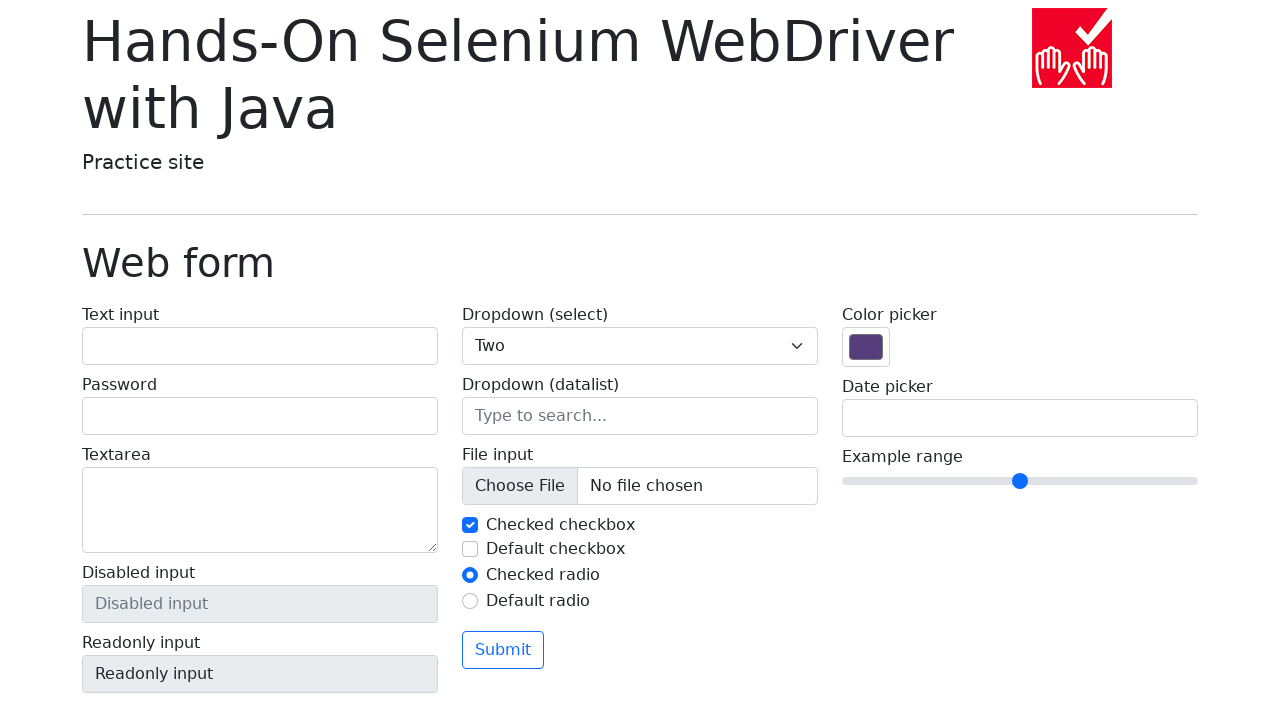